Tests form interaction on a registration page by clicking on the First Name field and typing a name with proper capitalization using keyboard actions

Starting URL: https://demo.automationtesting.in/Register.html

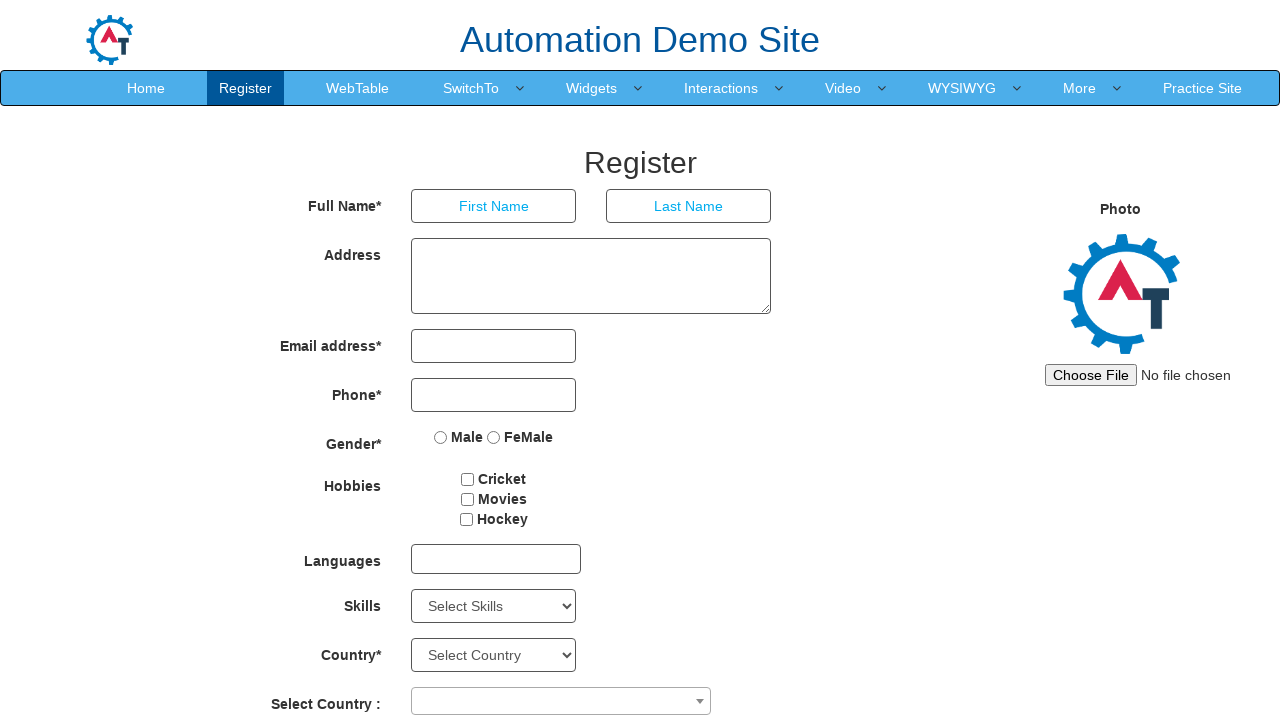

Navigated to registration page
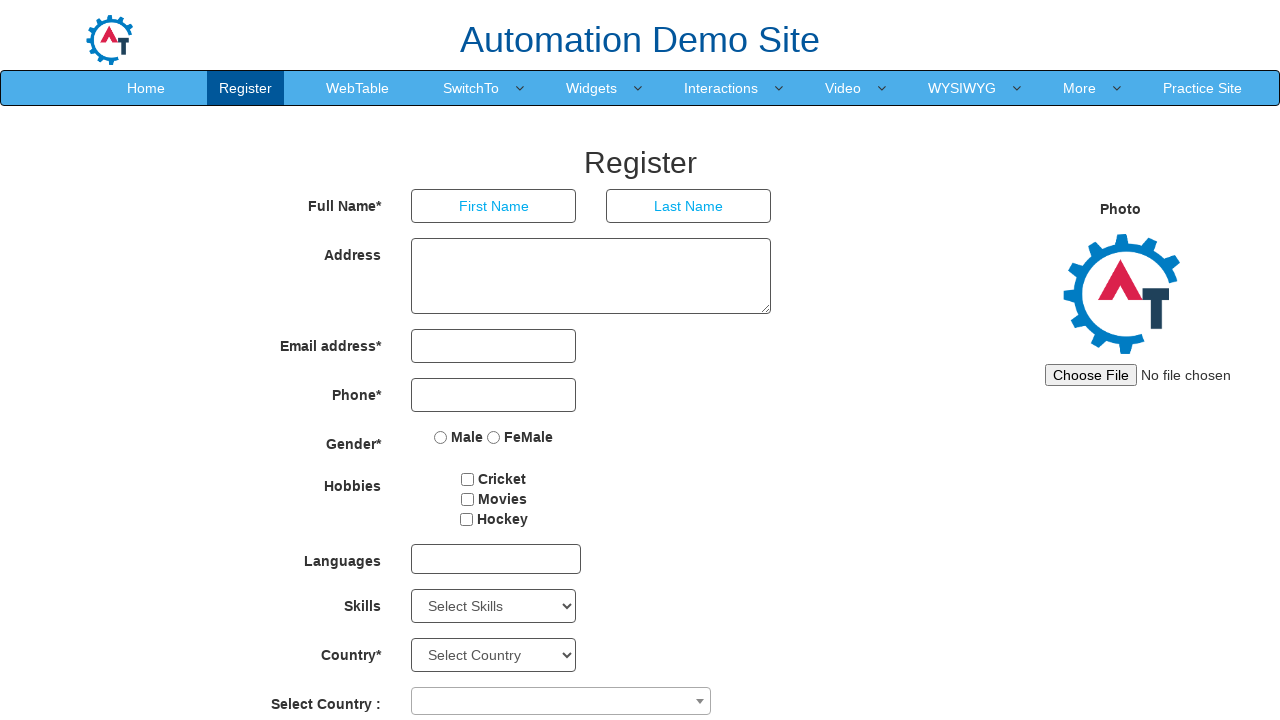

Clicked on the First Name field at (494, 206) on input[placeholder='First Name']
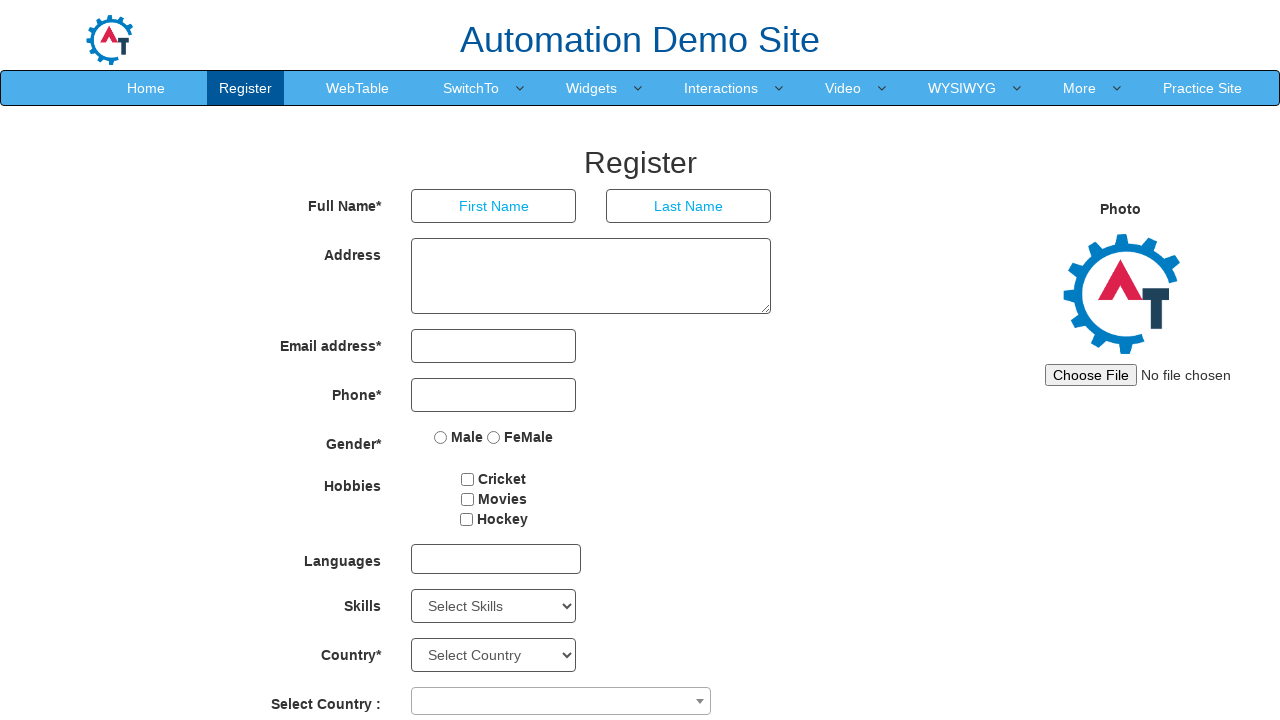

Typed 'Nanda' with proper capitalization in the First Name field on input[placeholder='First Name']
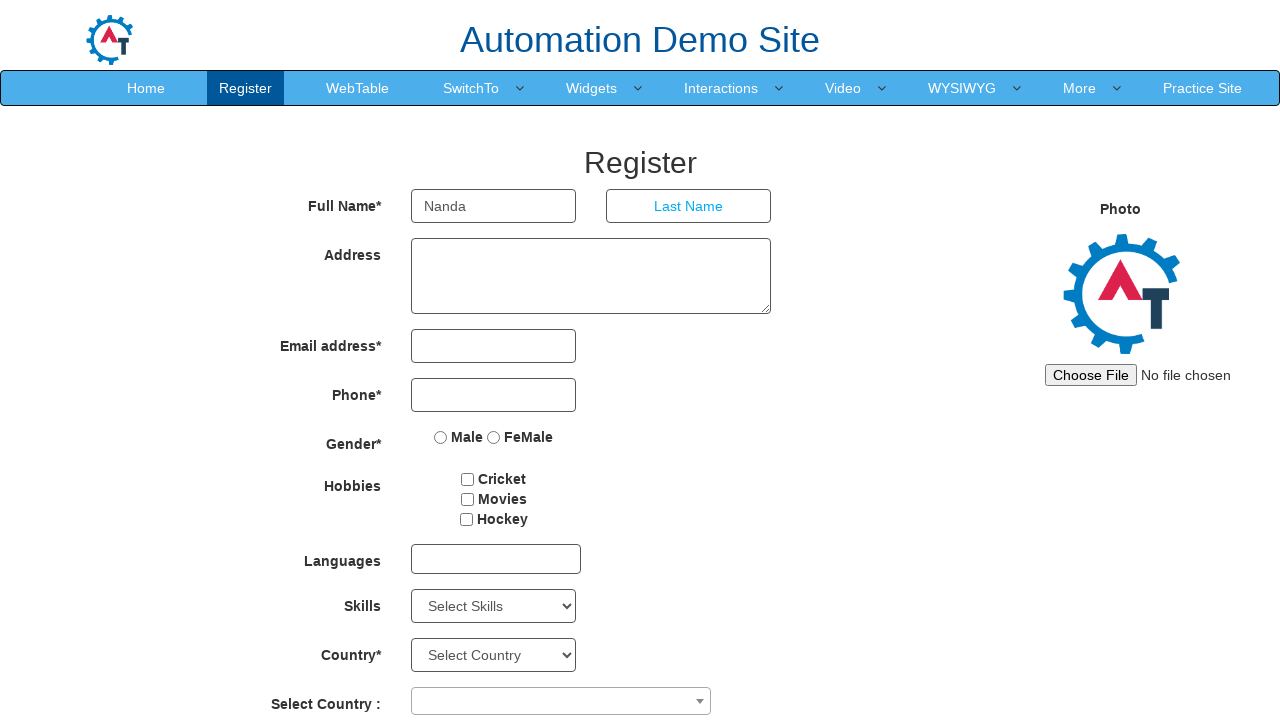

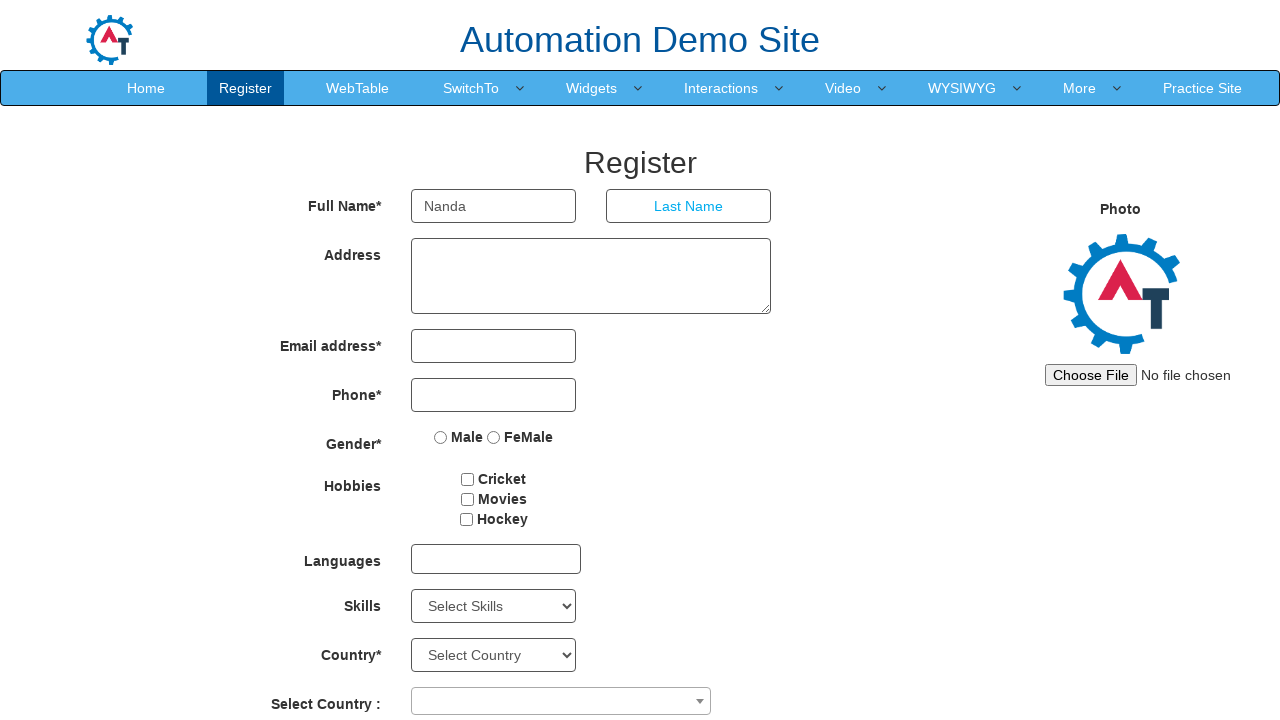